Tests firstName field validation with lowercase characters and embedded spaces exceeding 10 characters

Starting URL: https://buggy.justtestit.org/register

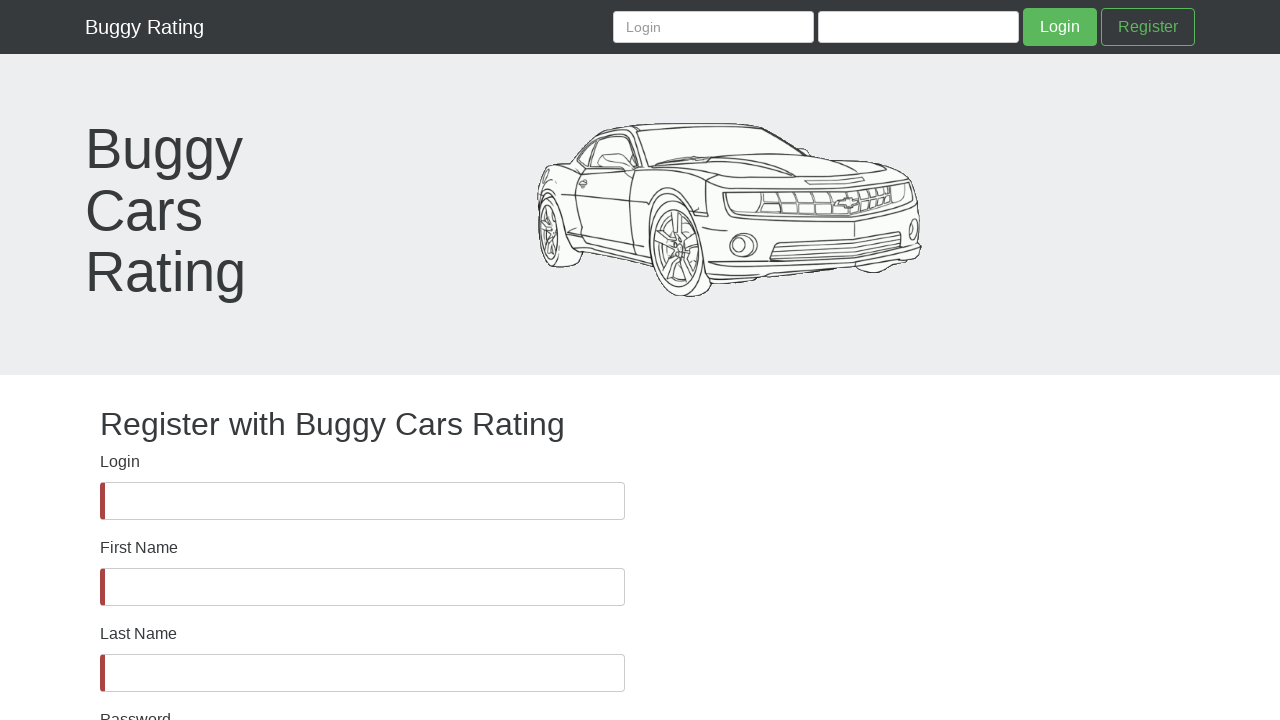

Waited for firstName field to be visible
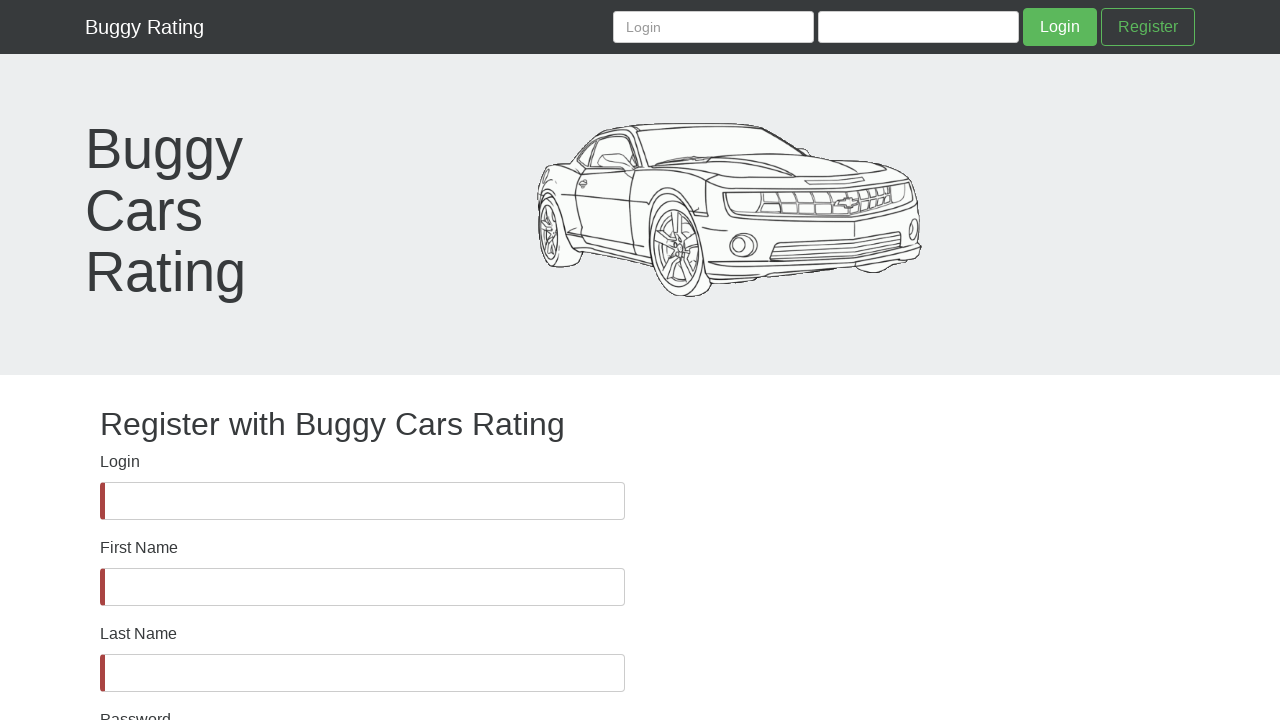

Filled firstName field with lowercase characters and embedded spaces exceeding 10 characters: 'gjbhfihfrer                 thtrg' on #firstName
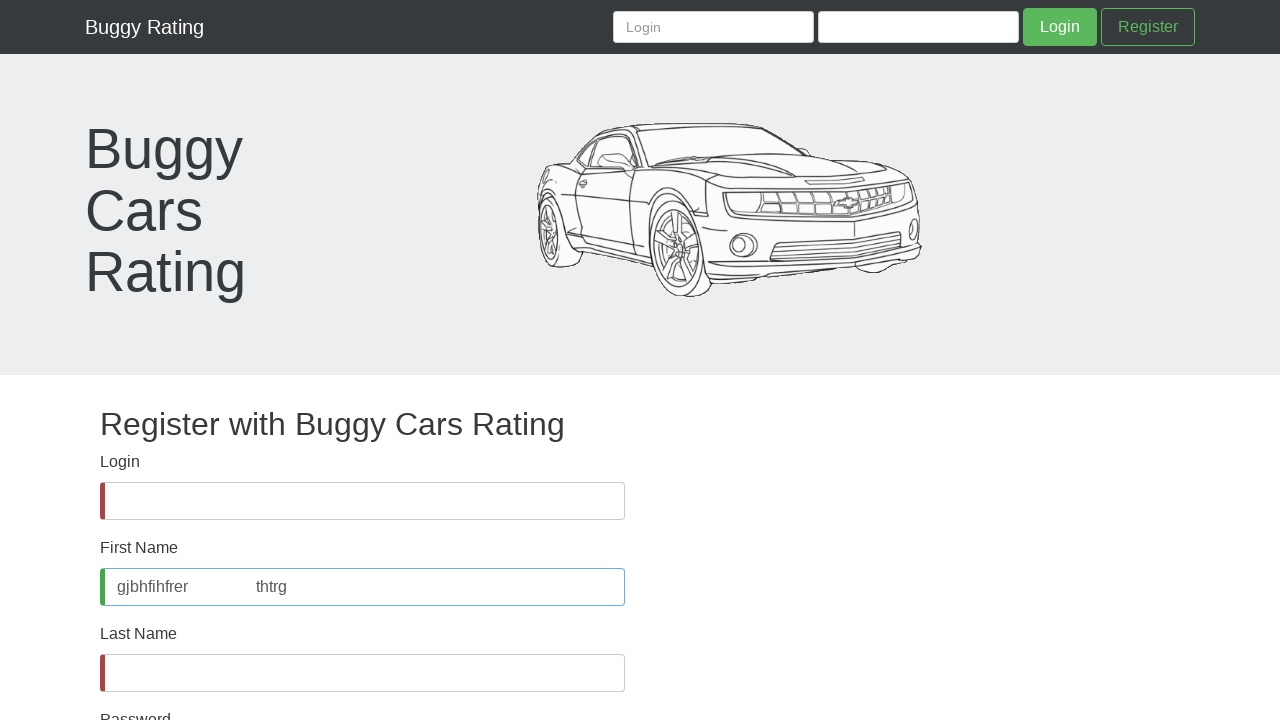

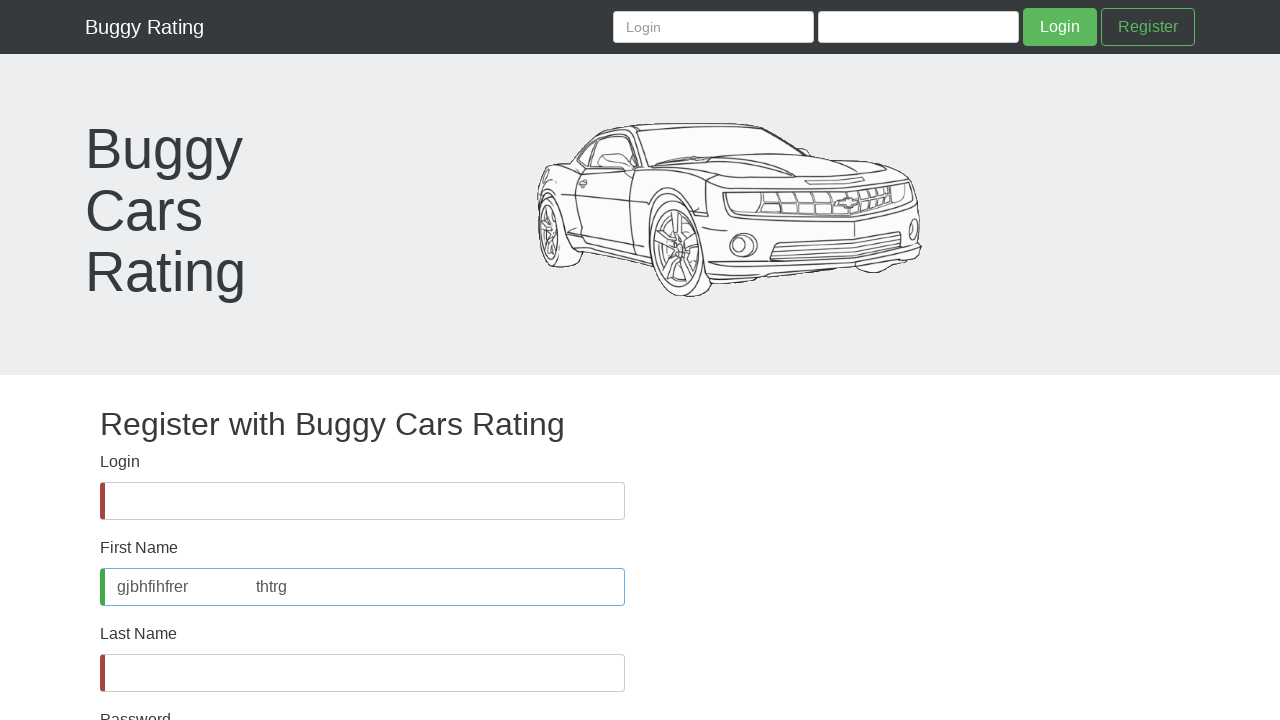